Fills out a practice form with personal information including name, surname, gender selection, and phone number

Starting URL: https://demoqa.com/automation-practice-form

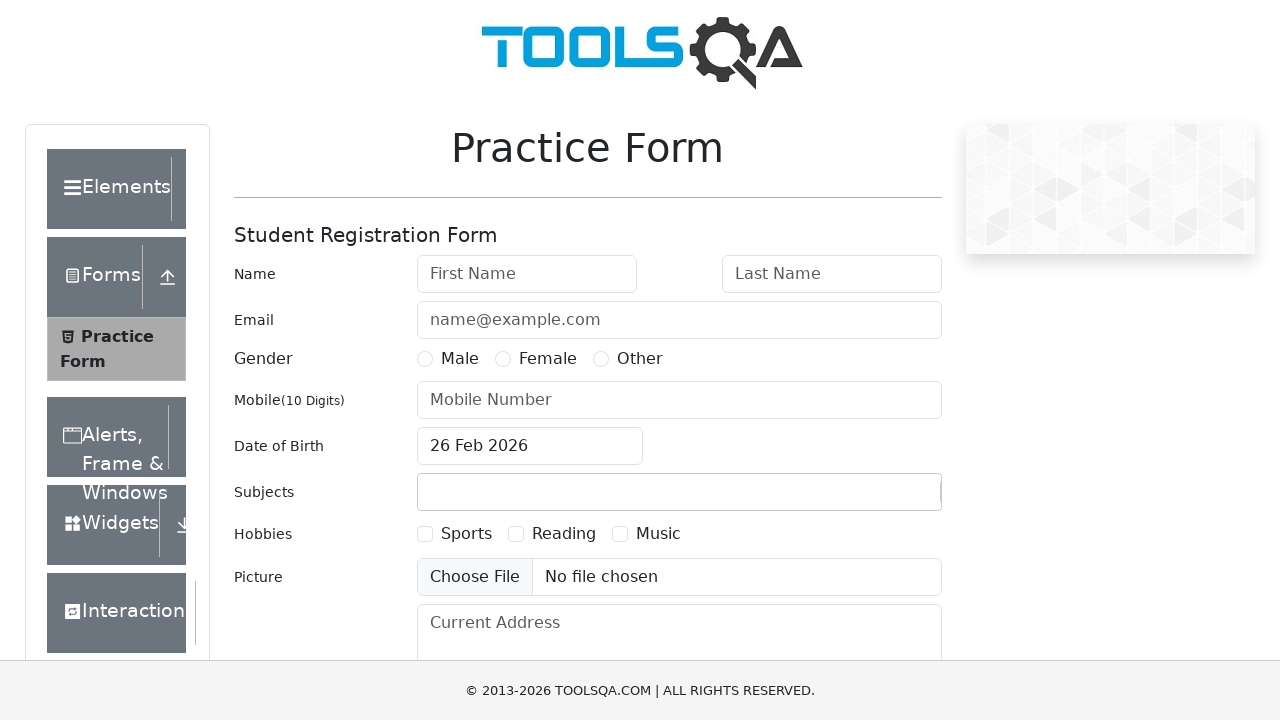

Filled first name field with 'John' on #firstName
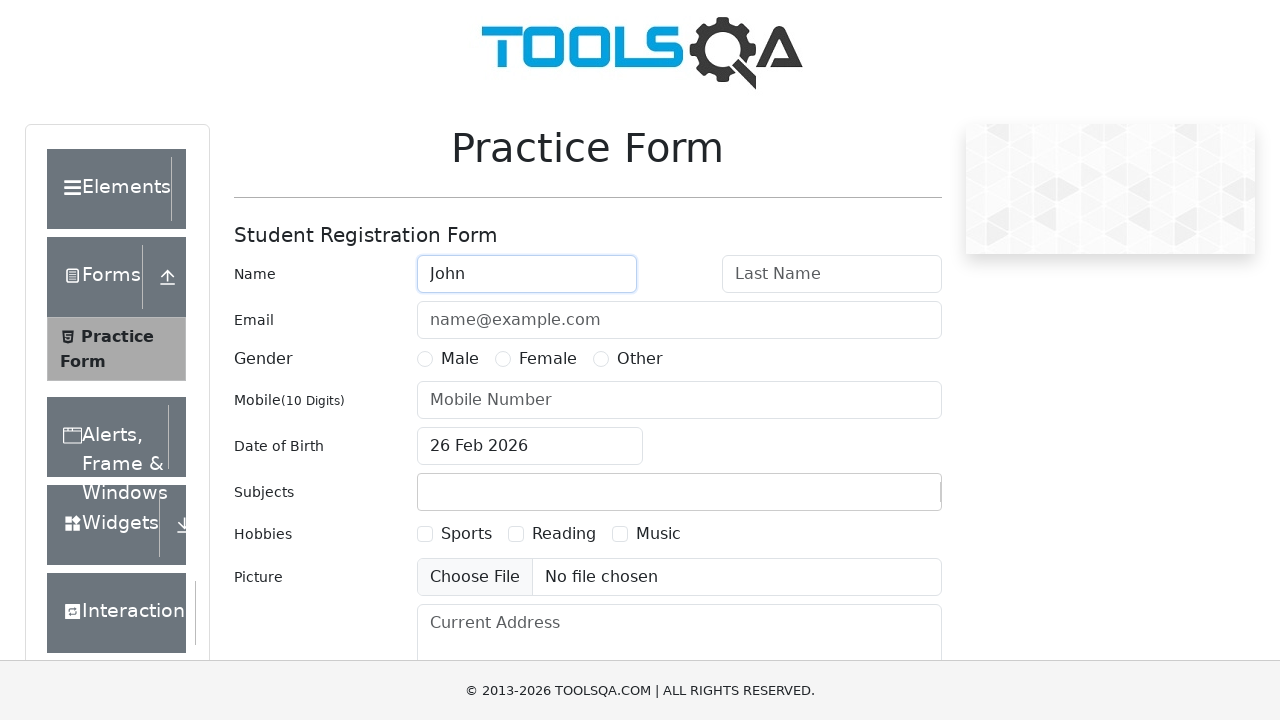

Filled last name field with 'Smith' on #lastName
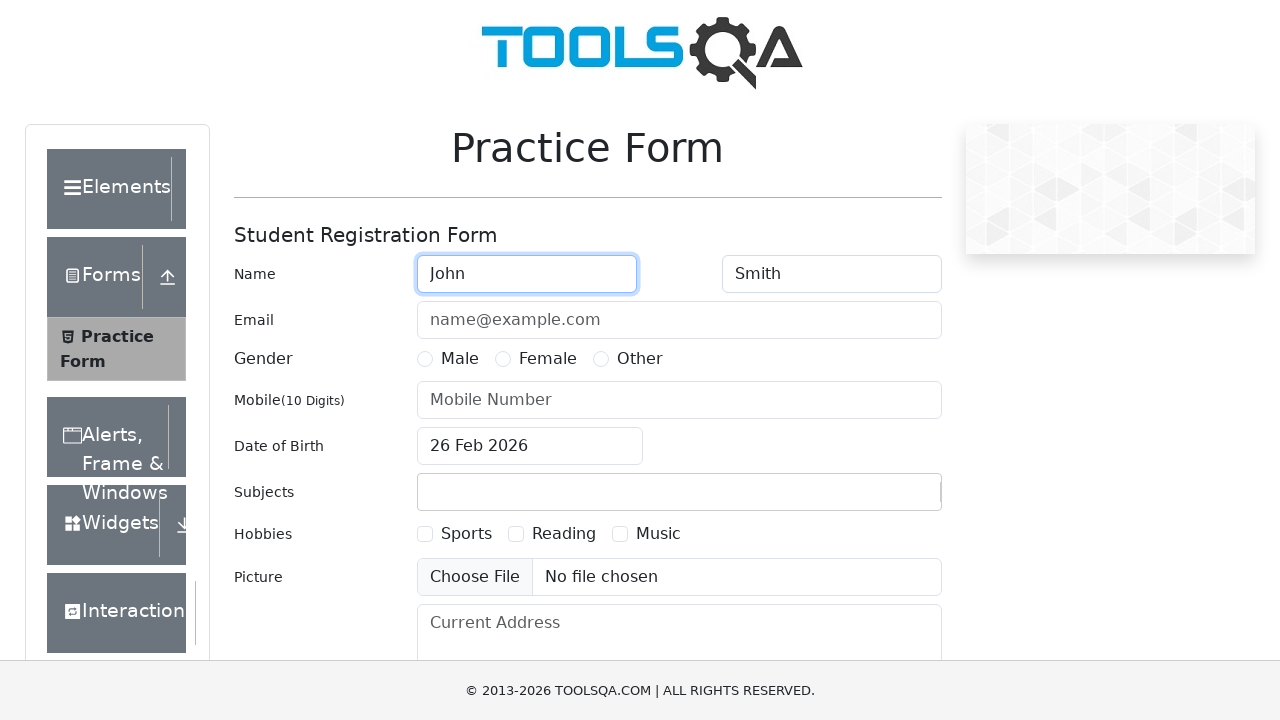

Selected Male gender option at (425, 359) on #gender-radio-1
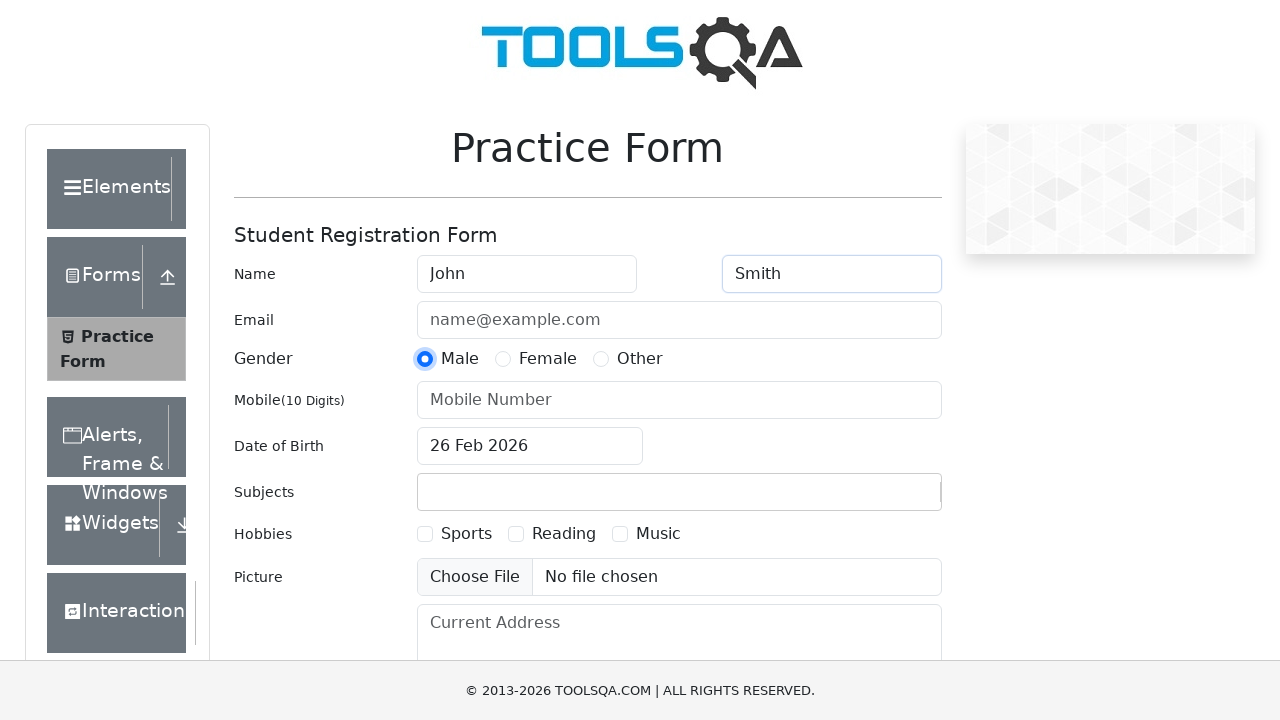

Filled phone number field with '5551234567' on #userNumber
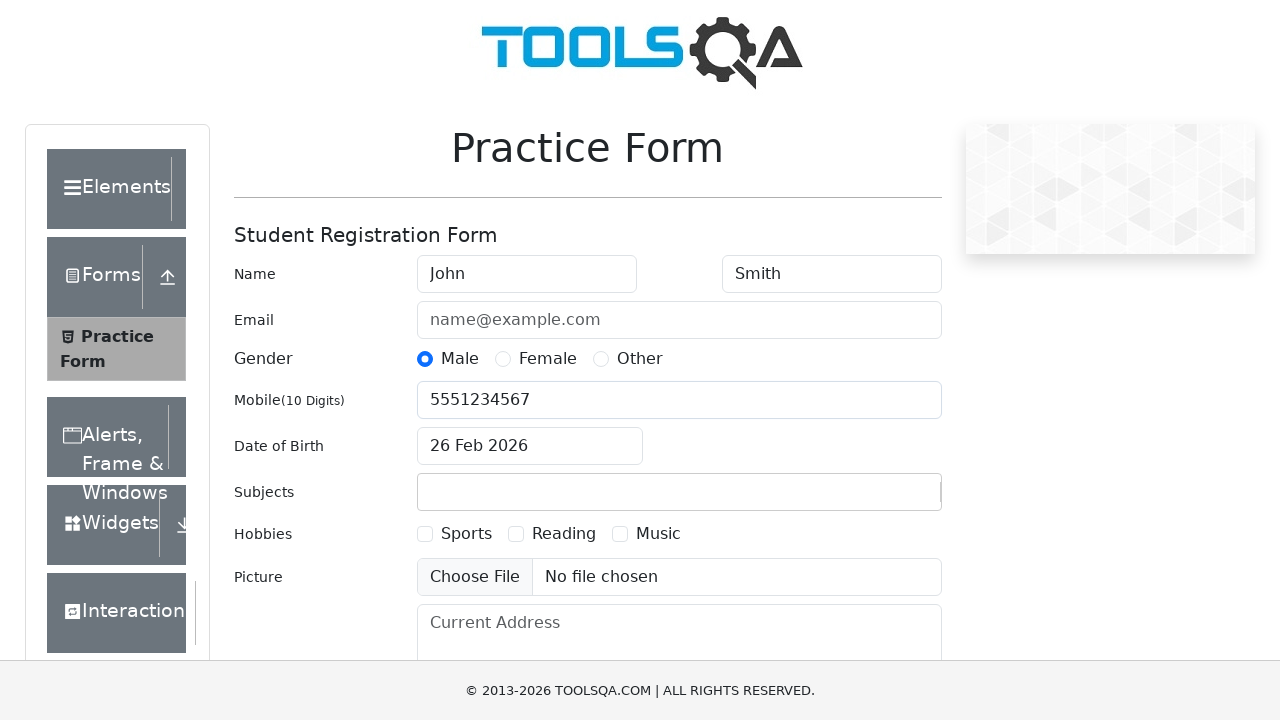

Clicked submit button to submit the form at (885, 499) on #submit
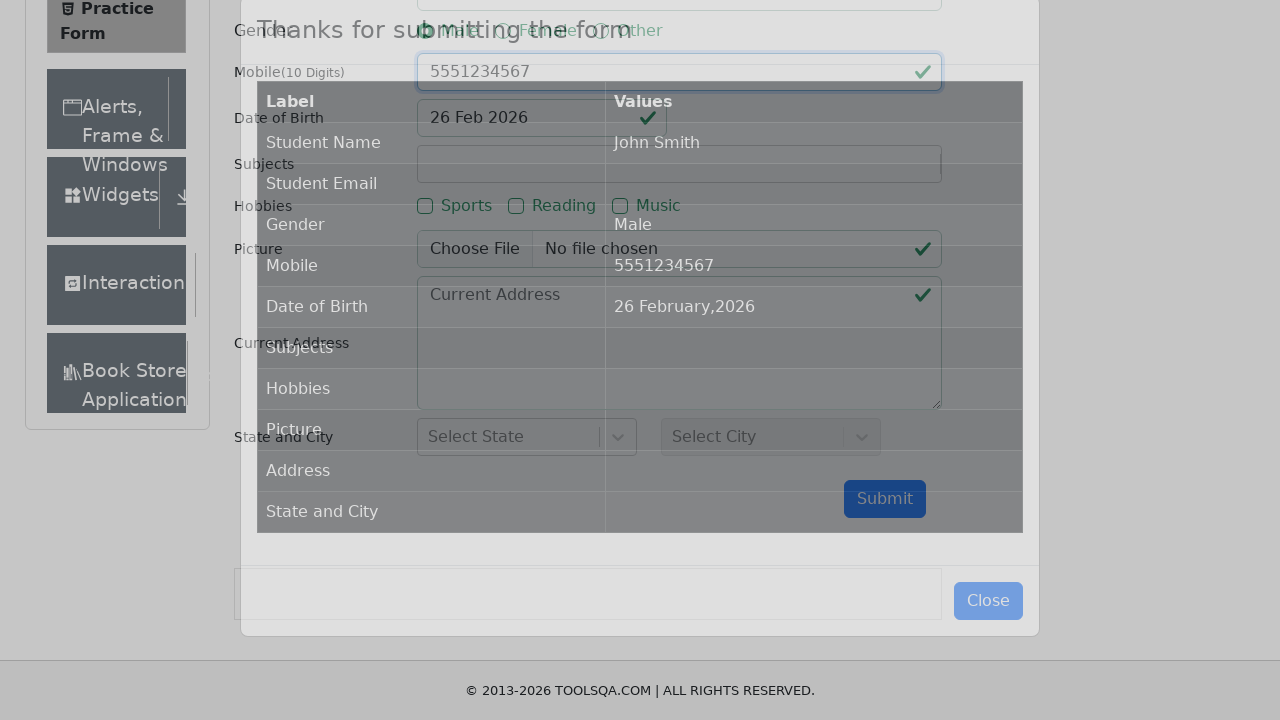

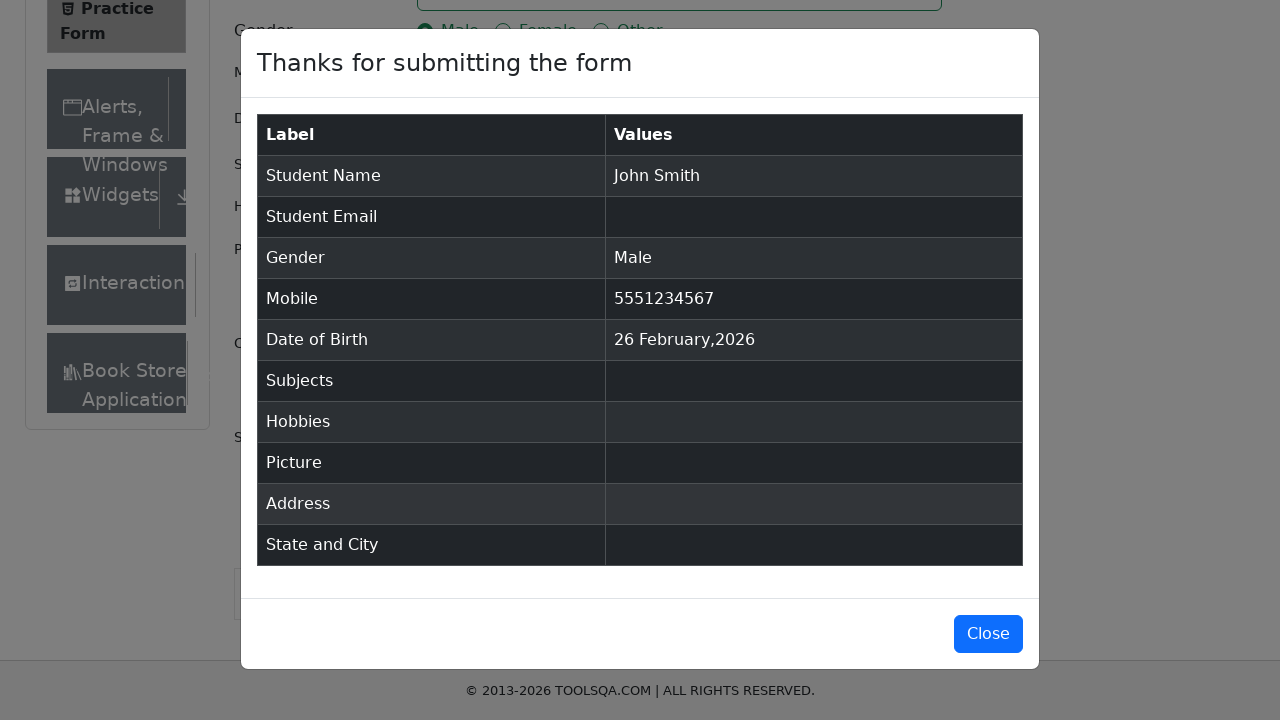